Tests notification message functionality by clicking a link and verifying the notification text appears

Starting URL: https://the-internet.herokuapp.com/notification_message_rendered

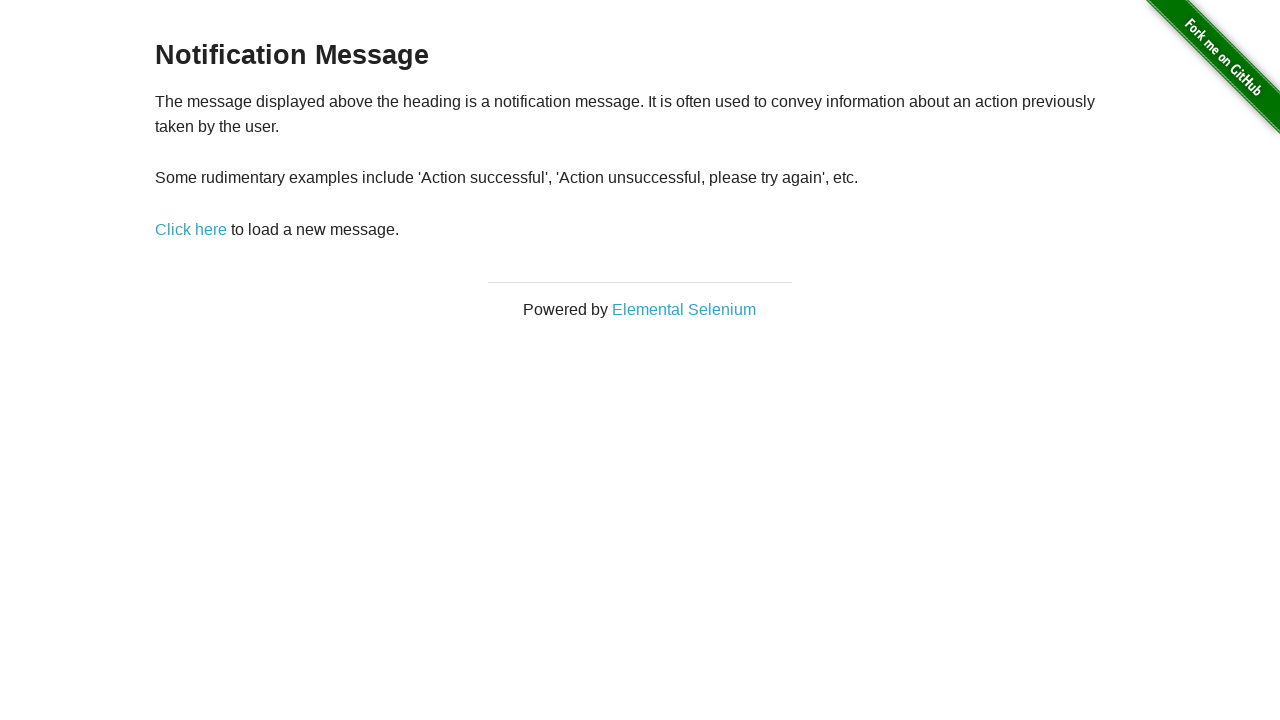

Clicked notification trigger link at (191, 229) on xpath=//div/p/a
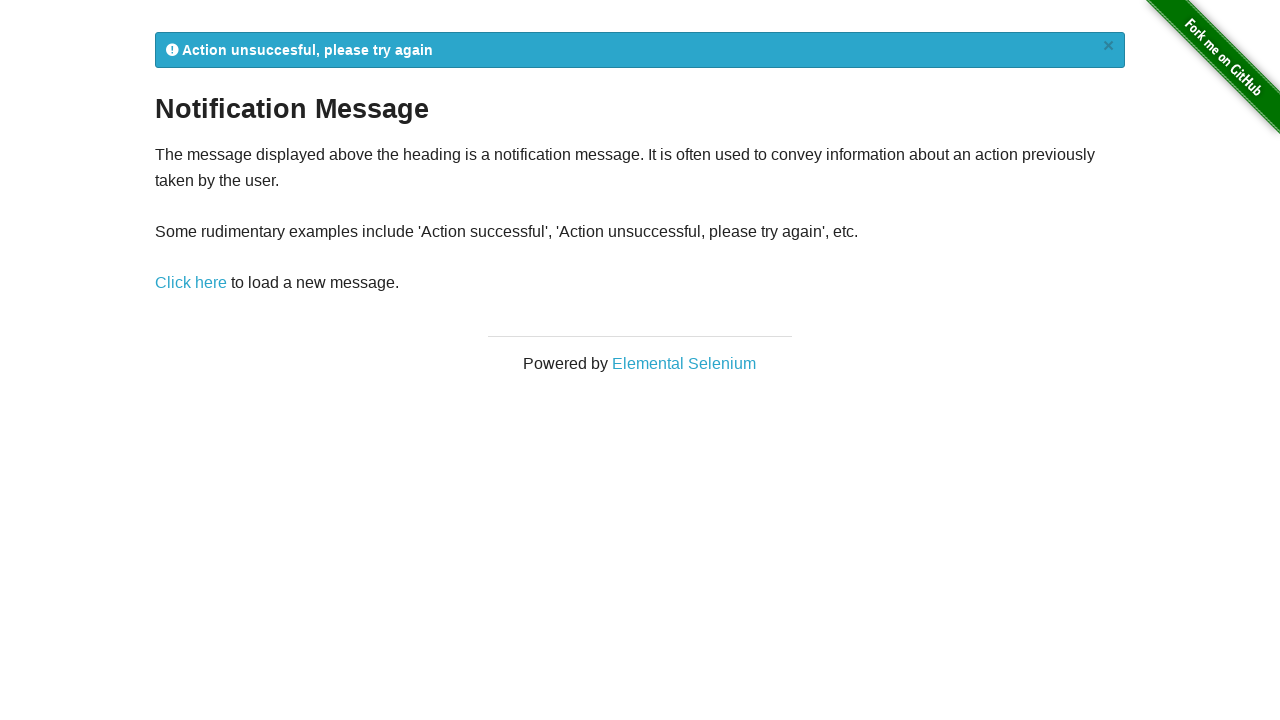

Notification message appeared
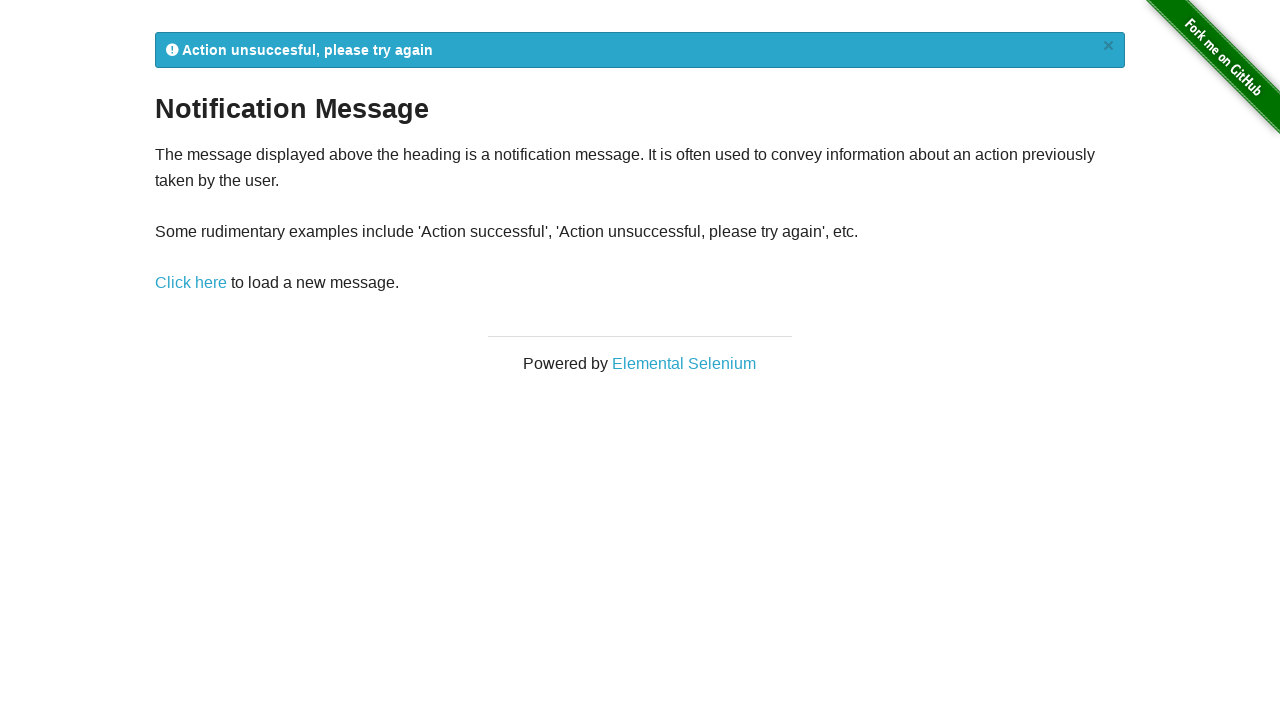

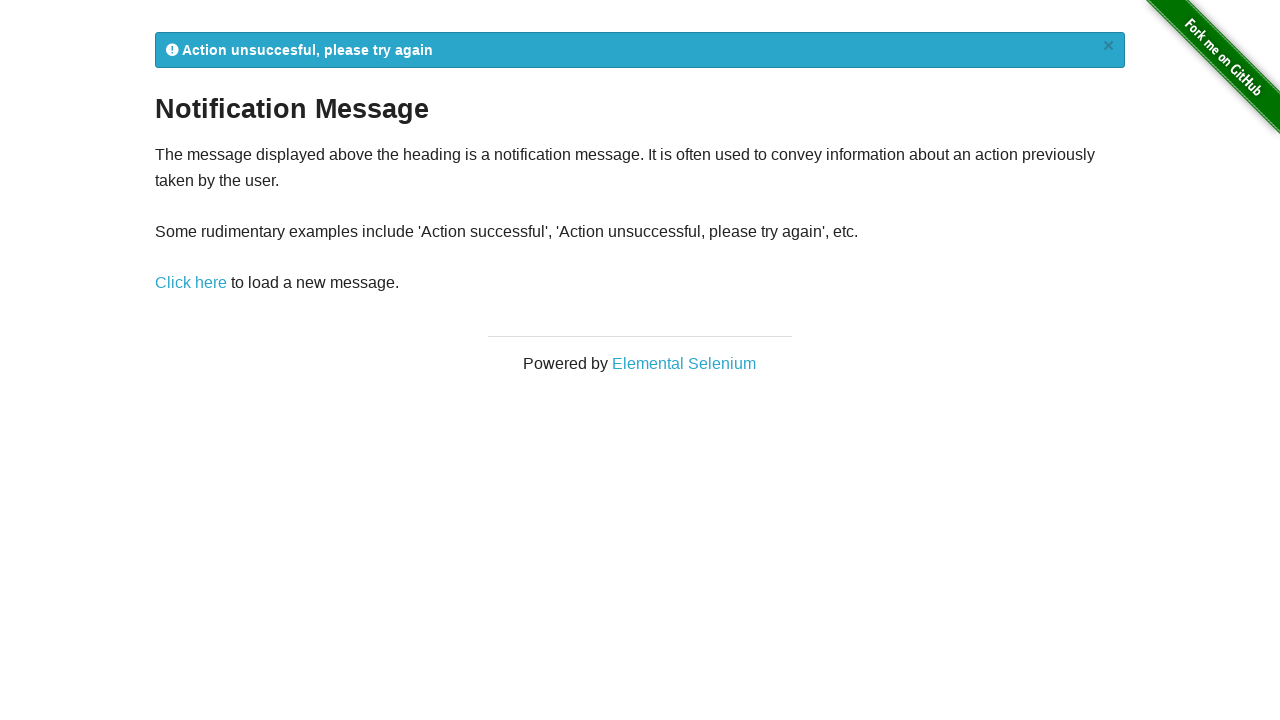